Tests horizontal slider manipulation by clicking and holding the slider element and moving it by a specific offset

Starting URL: https://the-internet.herokuapp.com/horizontal_slider

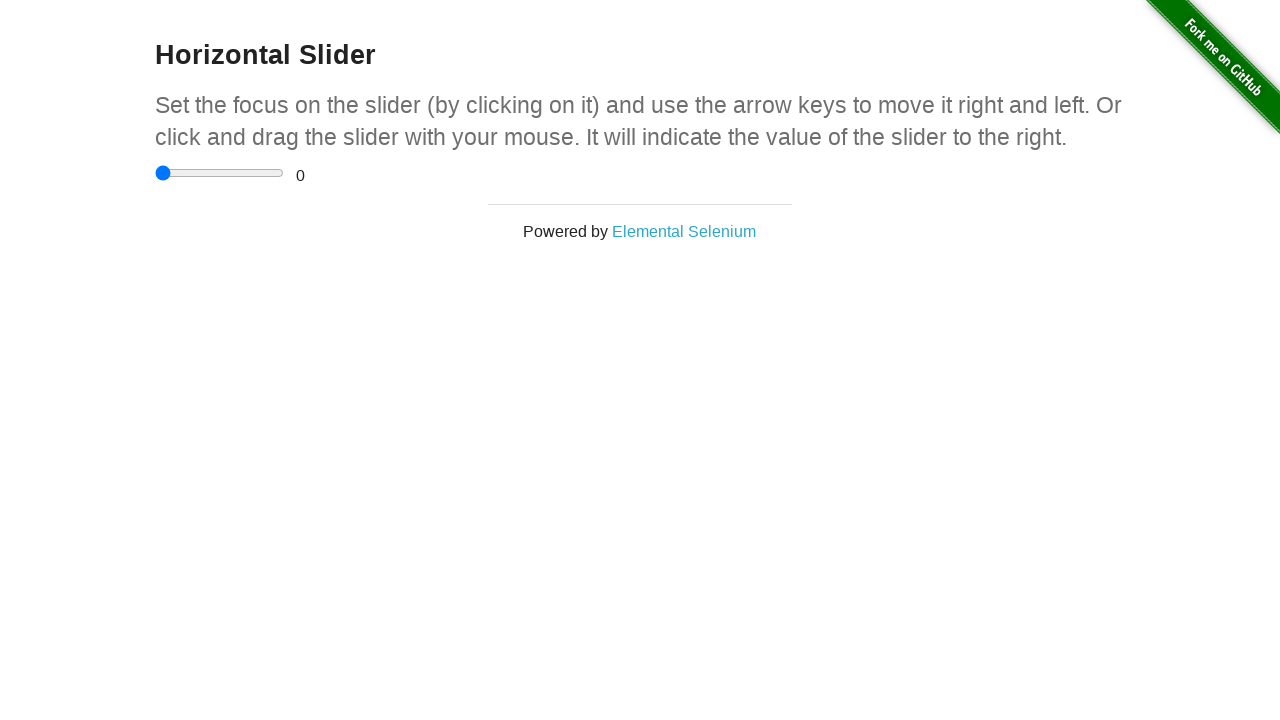

Located horizontal slider element
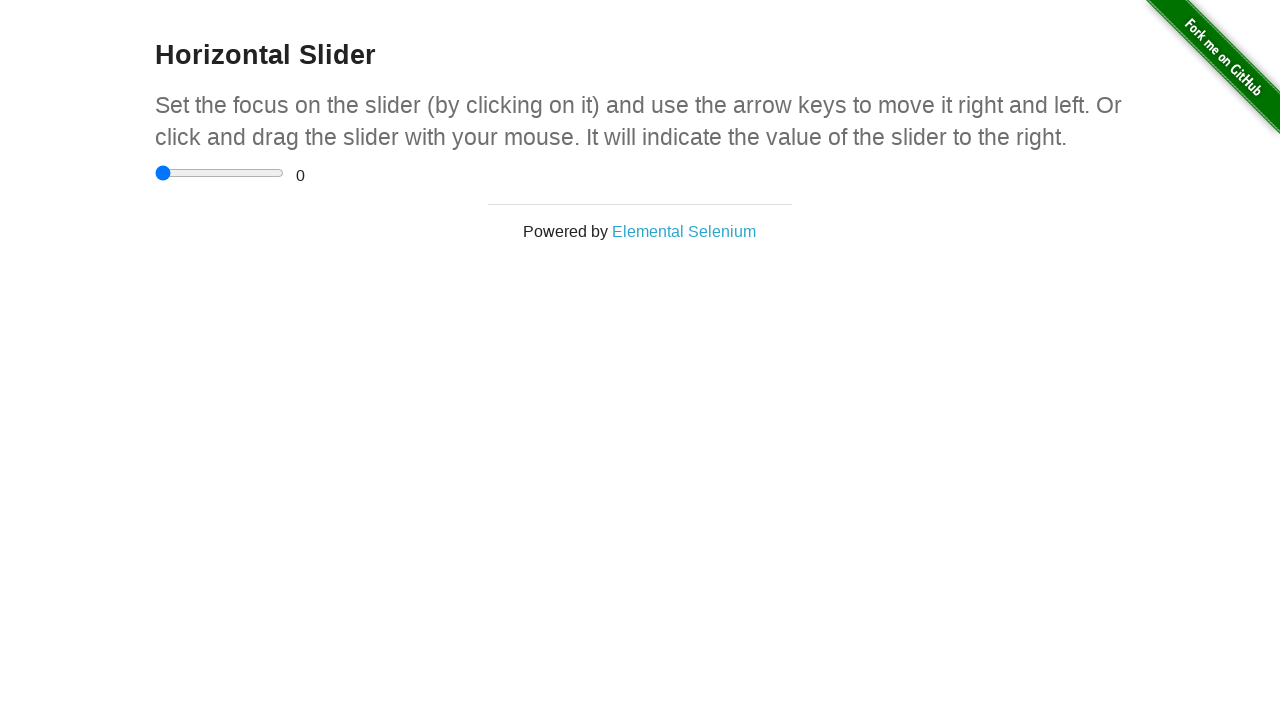

Hovered over slider element at (220, 173) on input[type='range']
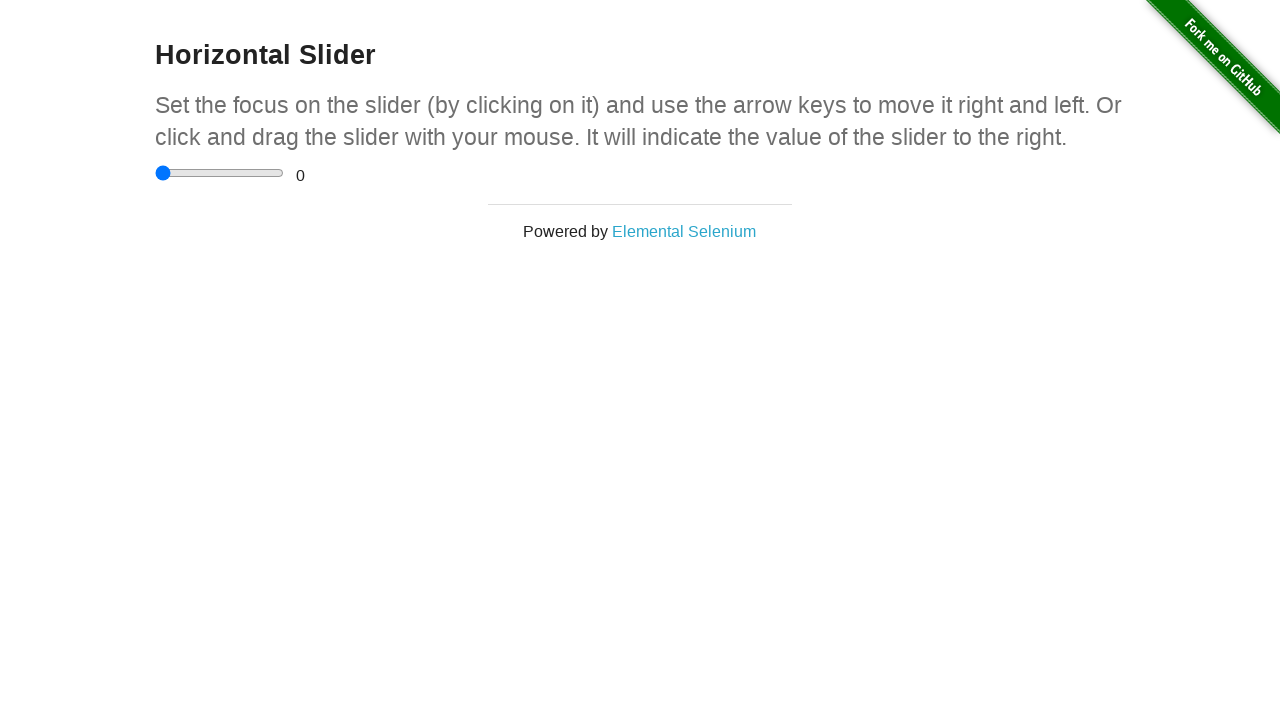

Pressed mouse button down on slider at (220, 173)
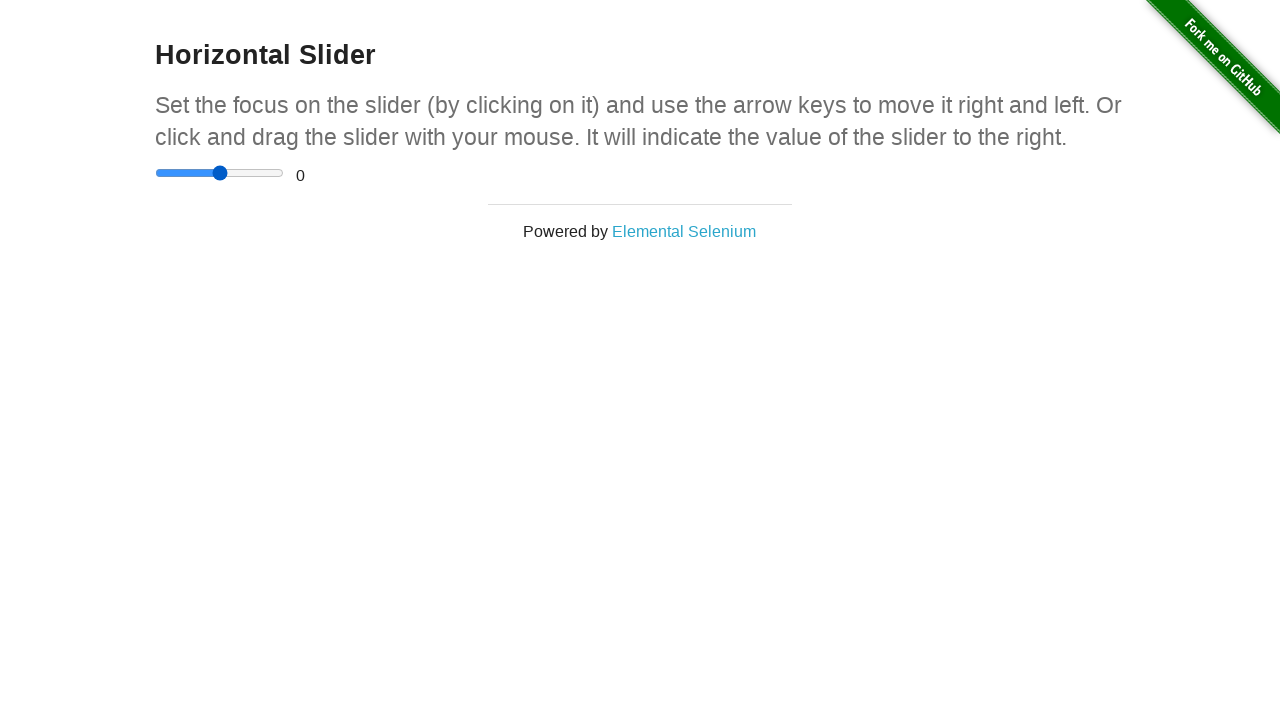

Moved mouse by offset (30, 15) in 5 steps while holding button at (30, 15)
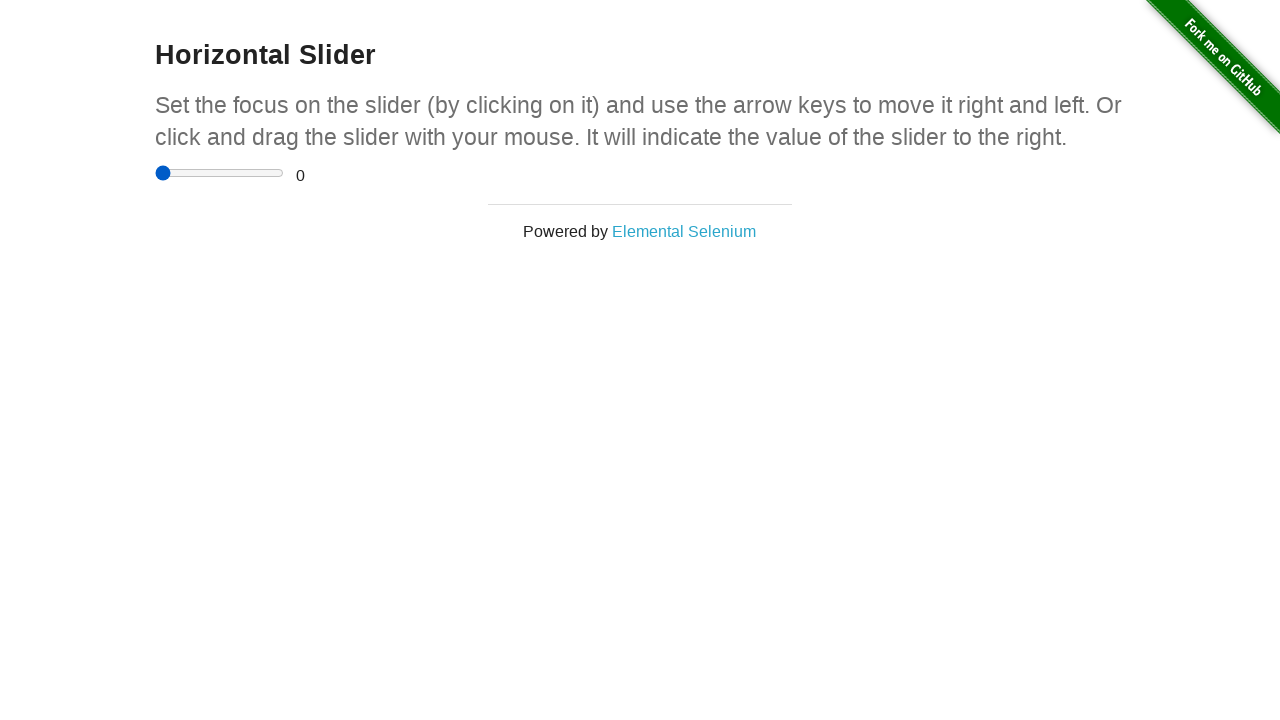

Released mouse button, completing slider drag operation at (30, 15)
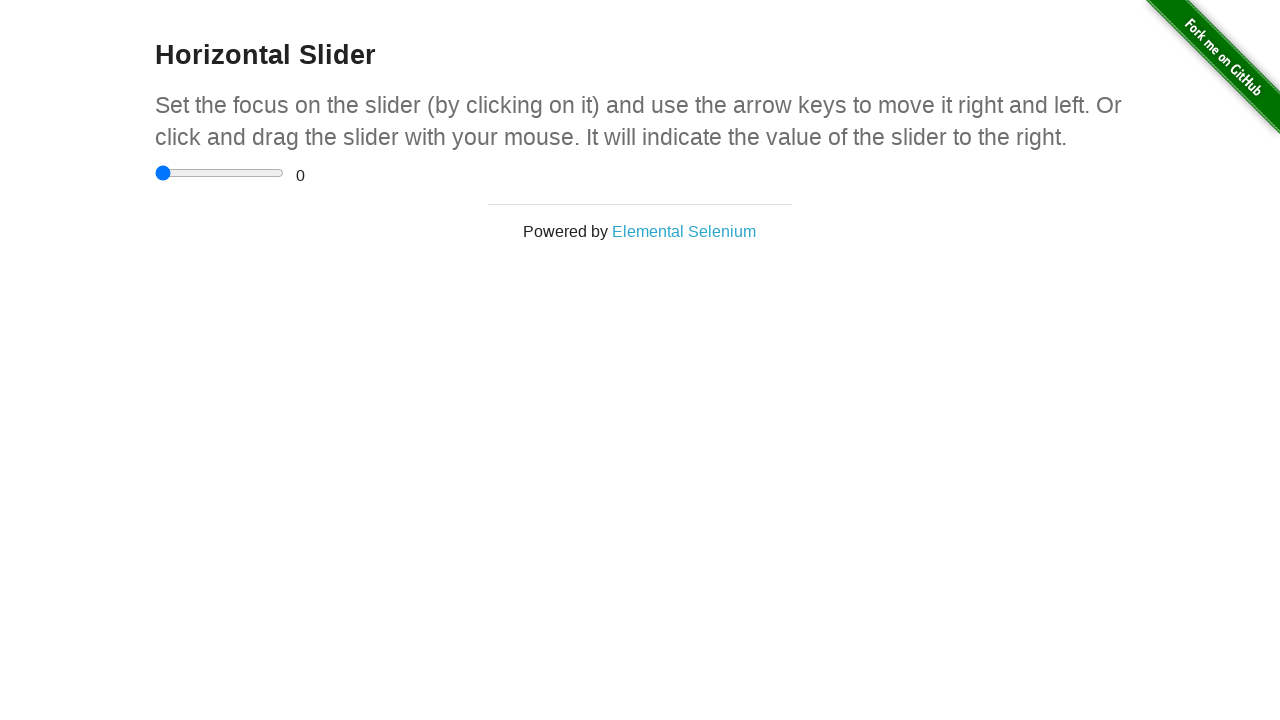

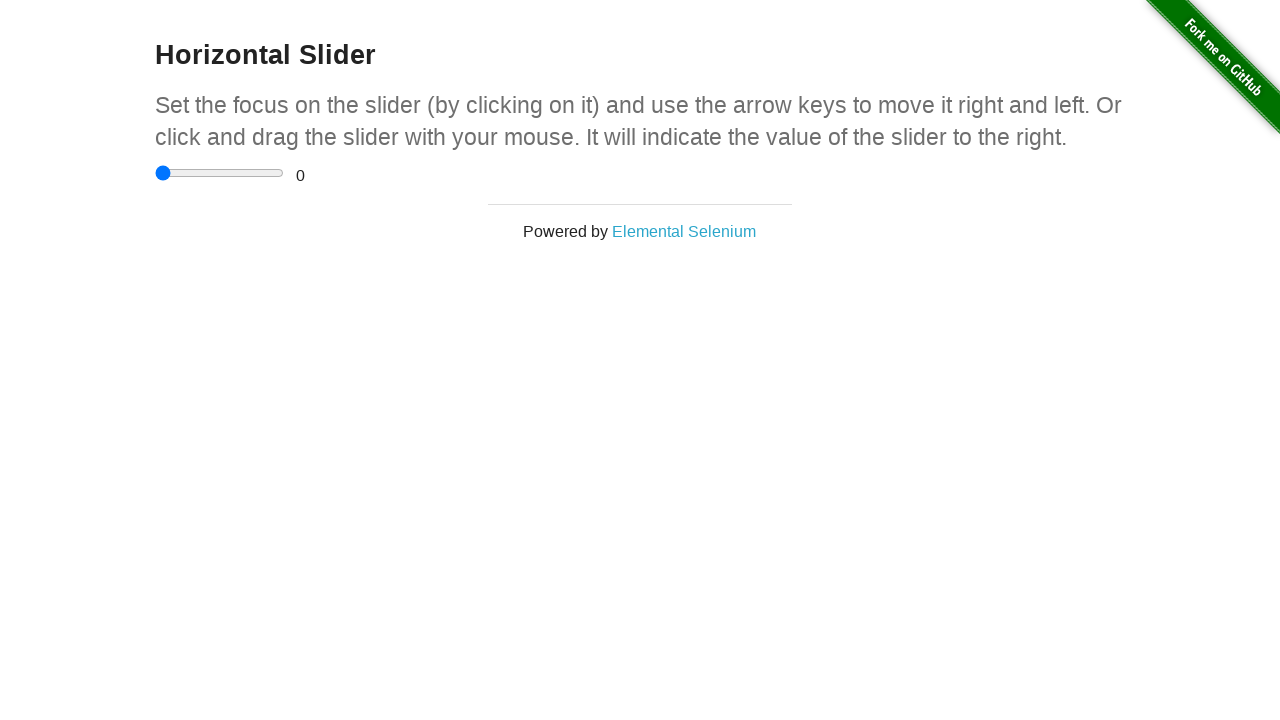